Tests file upload functionality on filebin.net by selecting a file through the file input field

Starting URL: https://filebin.net/

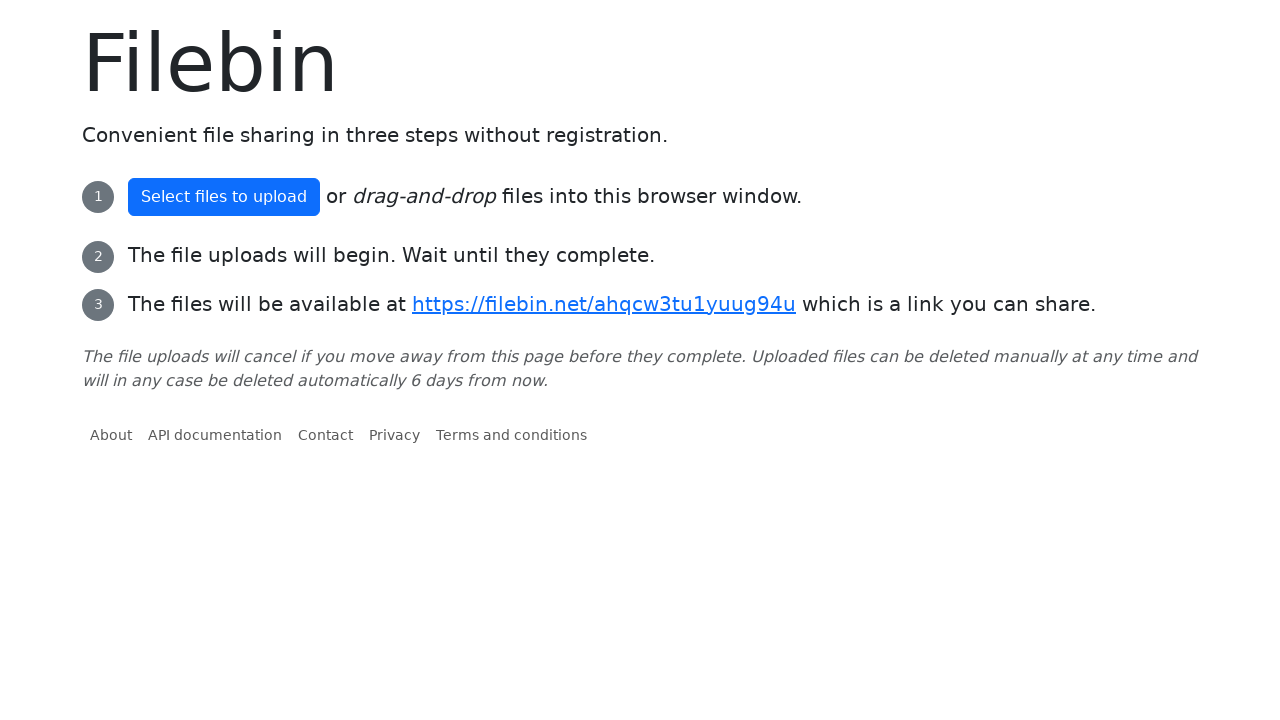

Created temporary test file with content
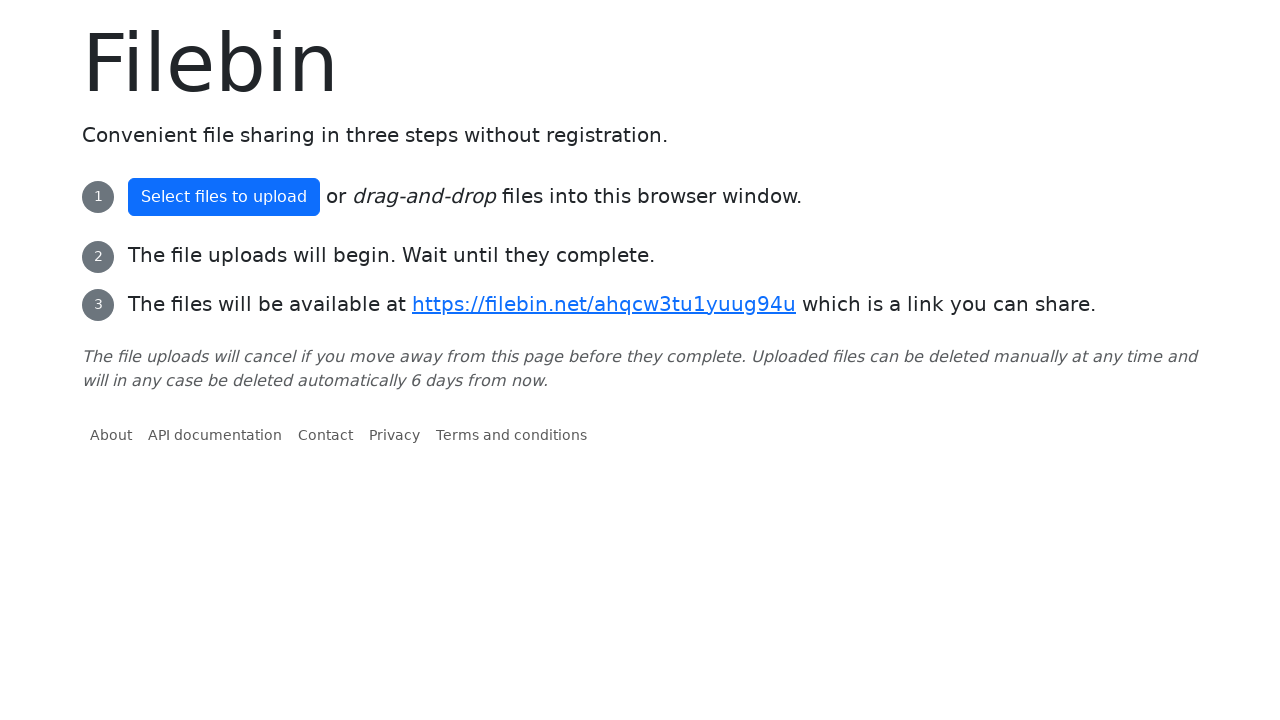

Selected test file through file input field
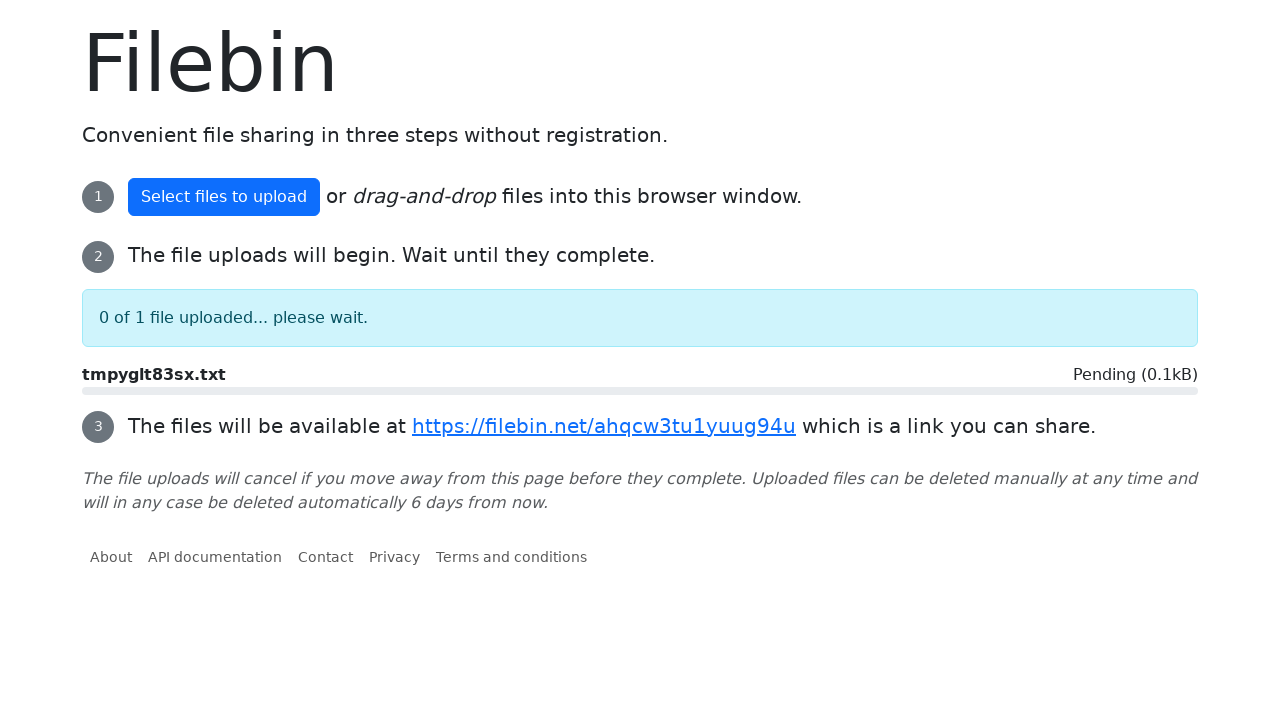

Waited for file upload to initiate
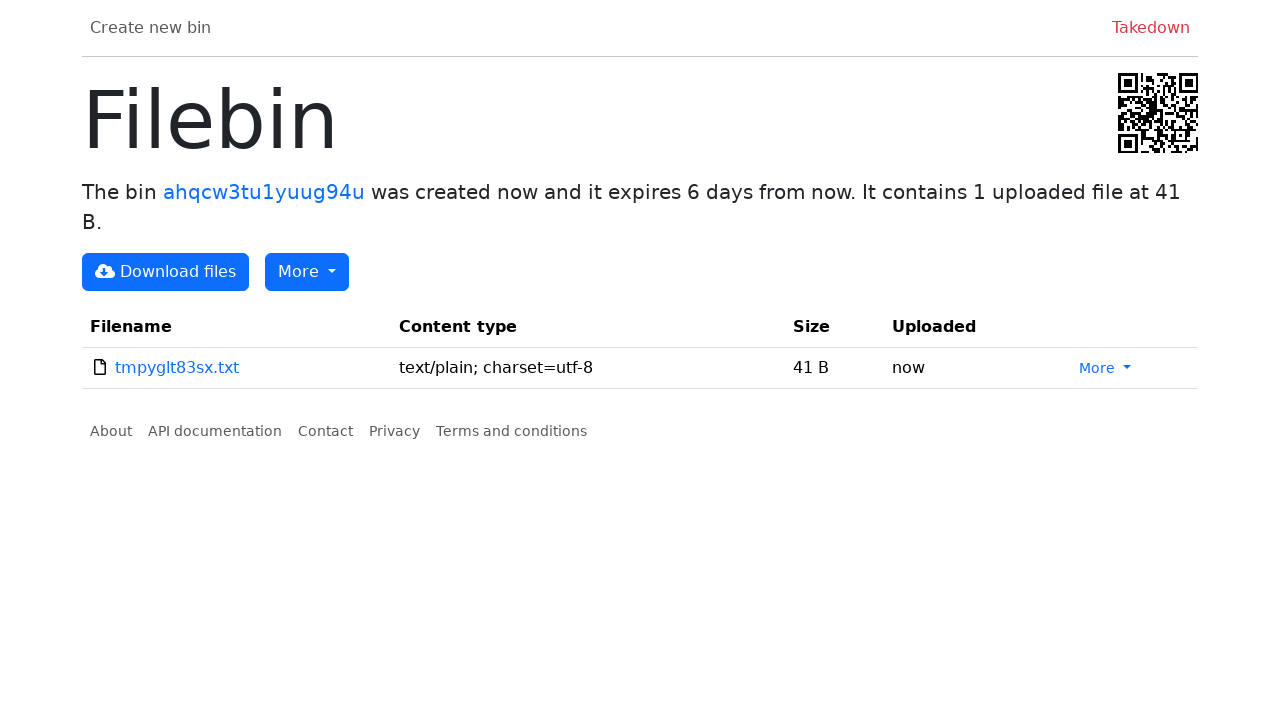

Cleaned up temporary test file
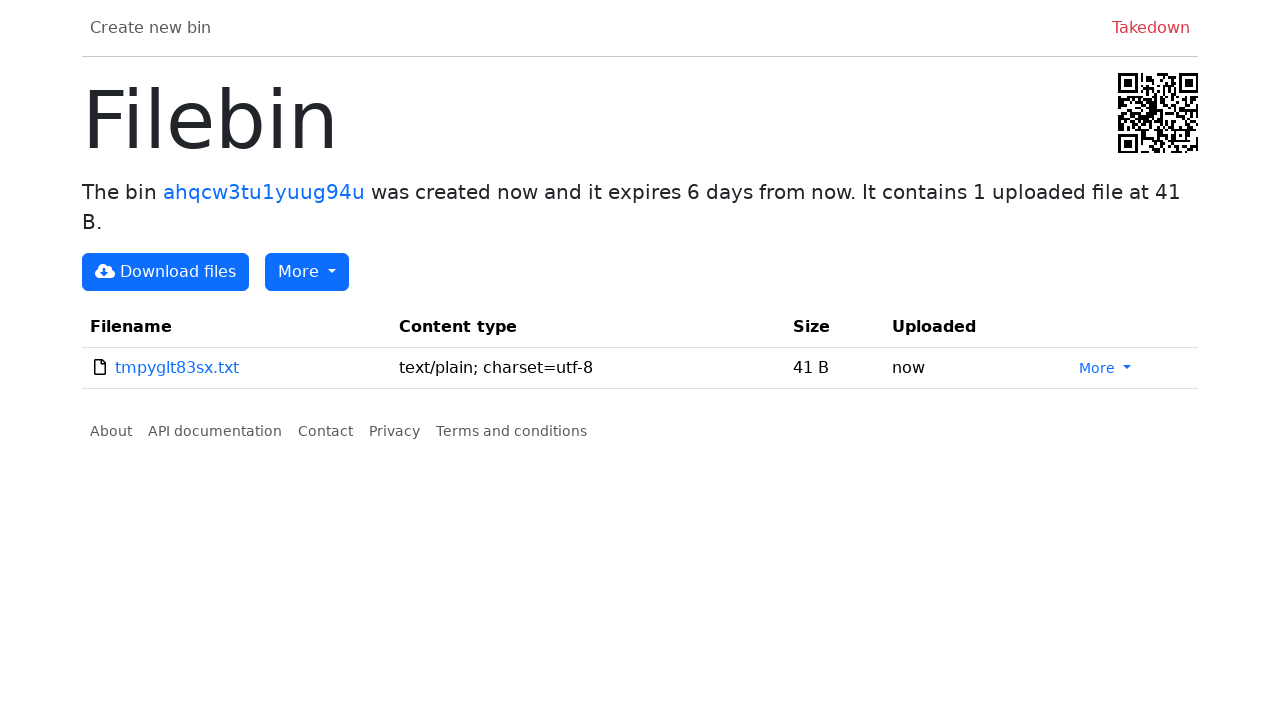

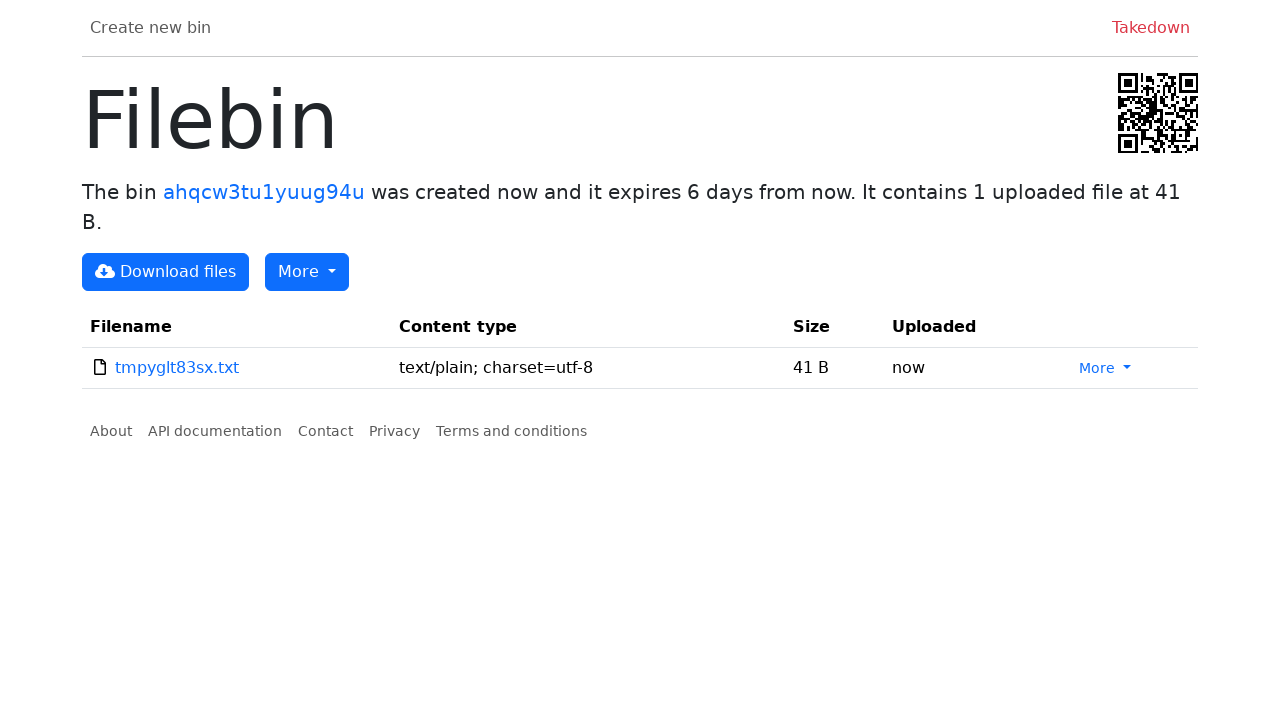